Opens the Sauce Demo website and tests window maximize and minimize functionality

Starting URL: https://www.saucedemo.com/

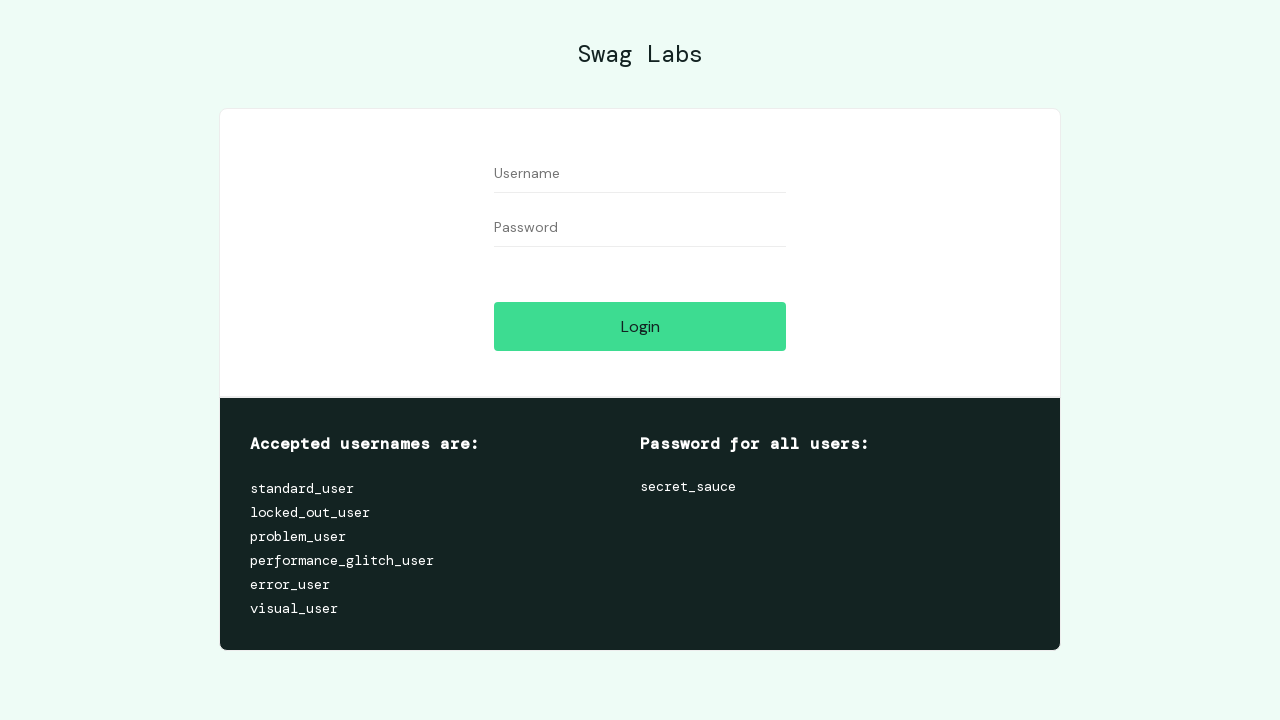

Maximized browser window to 1920x1080
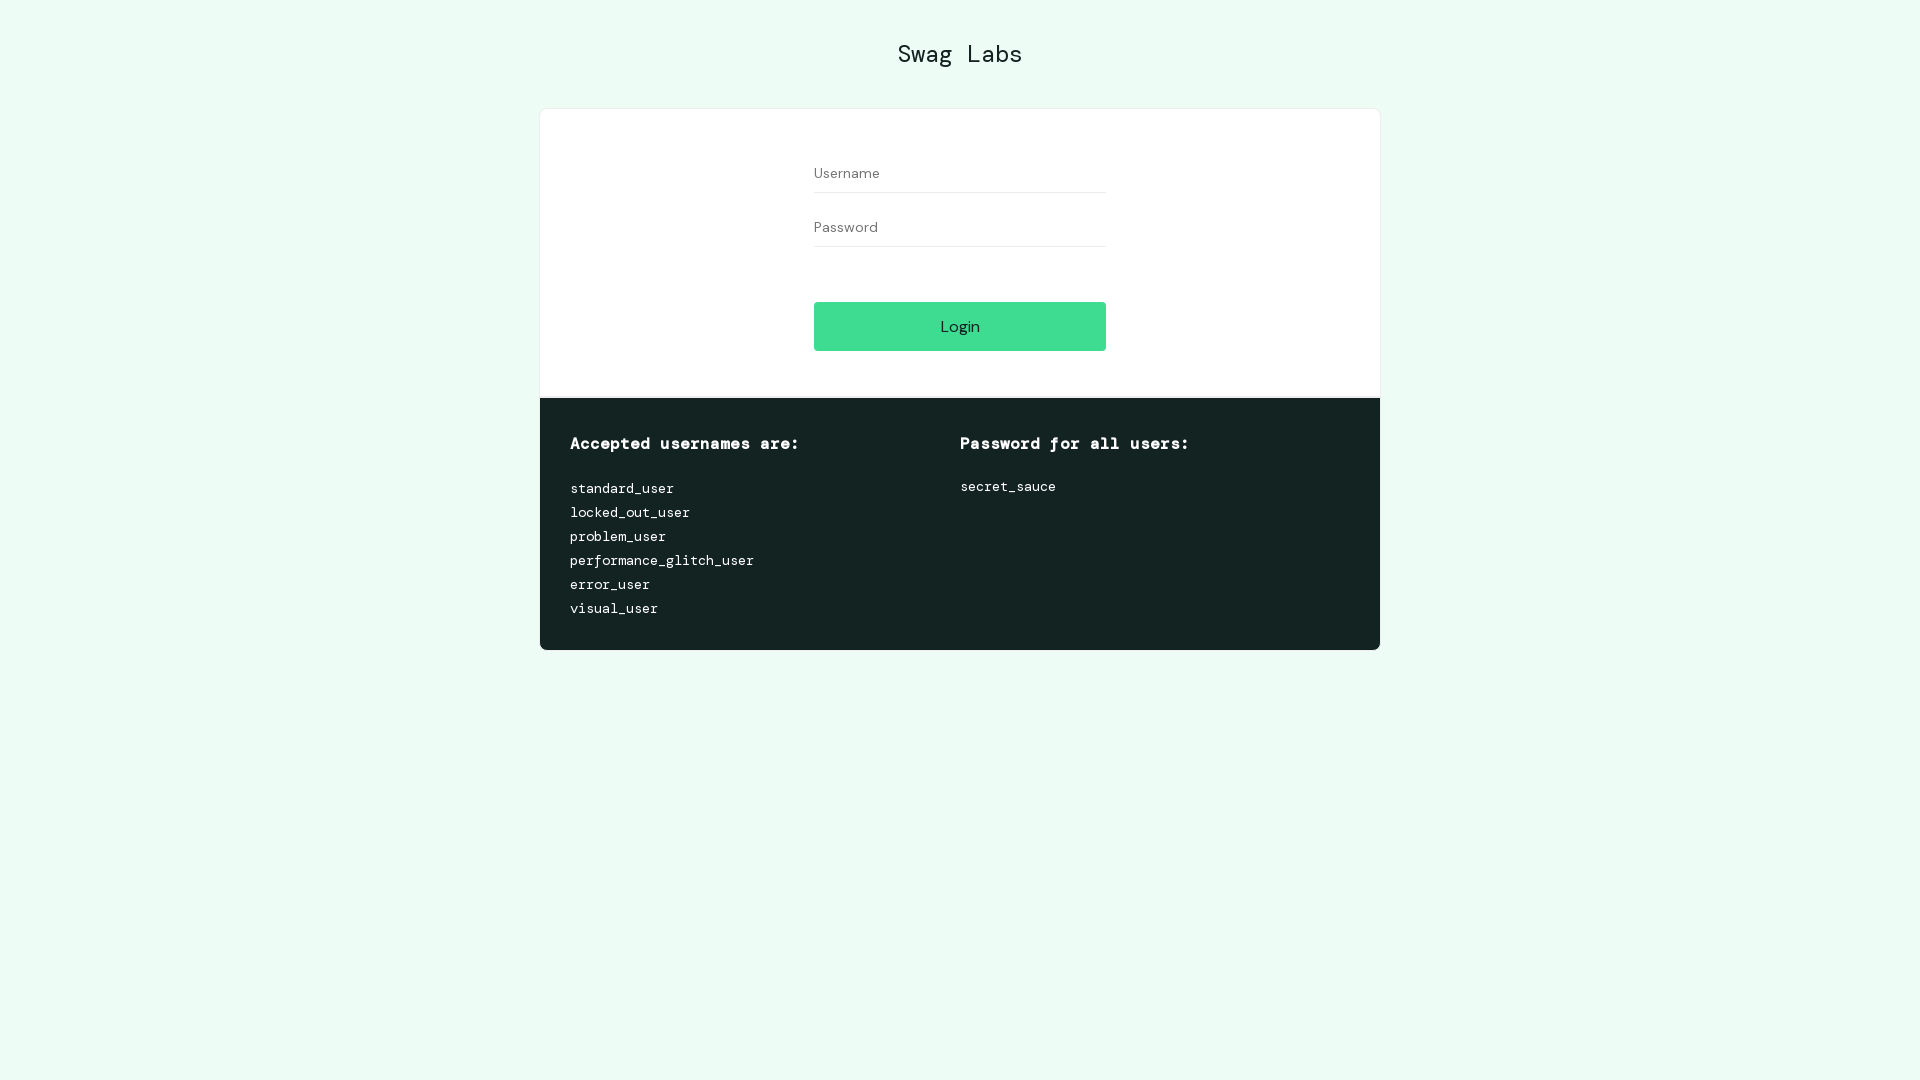

Minimized browser window to 800x600
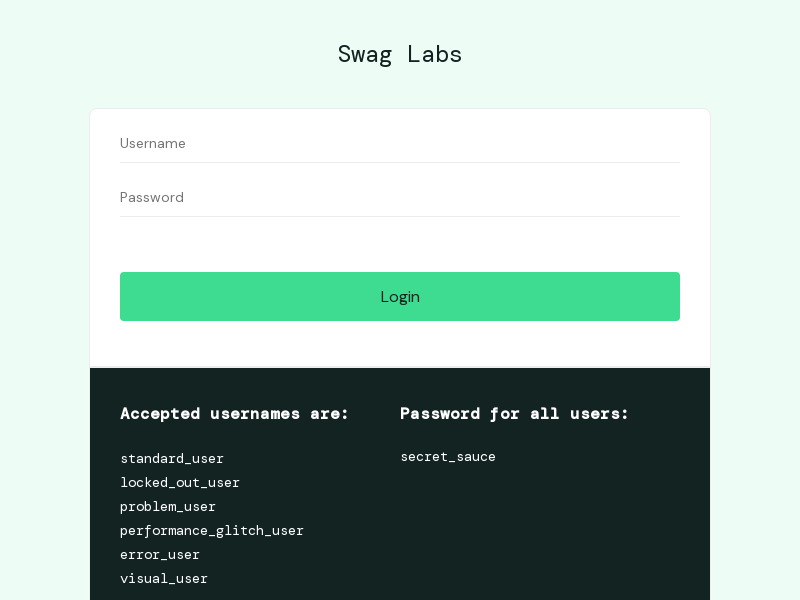

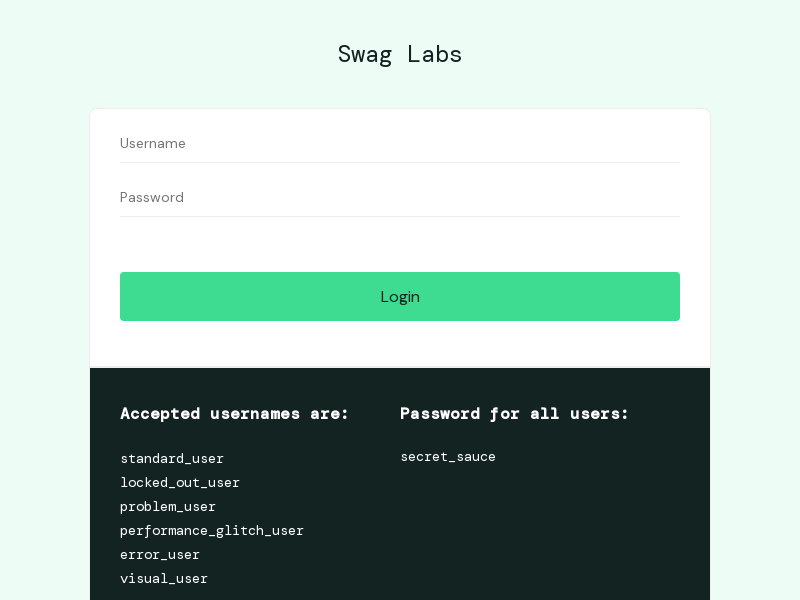